Tests natural typing simulation by scrolling to a textarea element and typing text character by character with random delays

Starting URL: https://cursoautomacao.netlify.app/

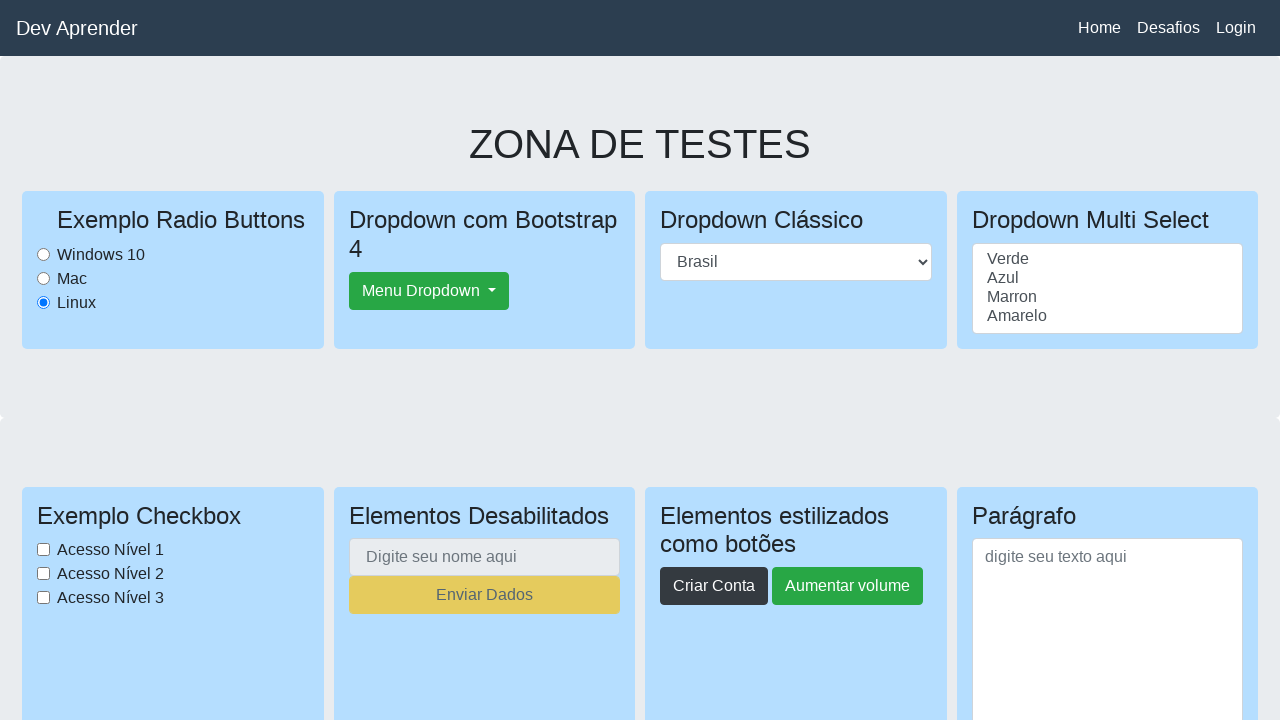

Scrolled page down to position 400px
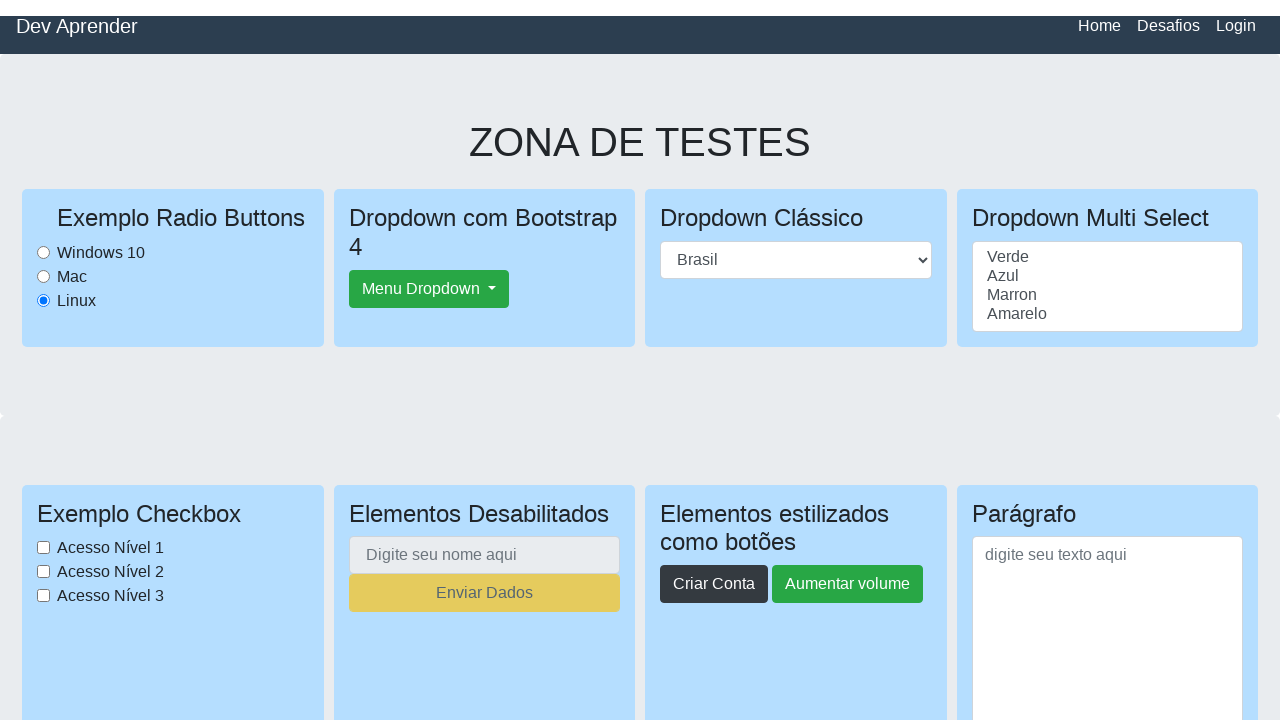

Textarea element loaded and available
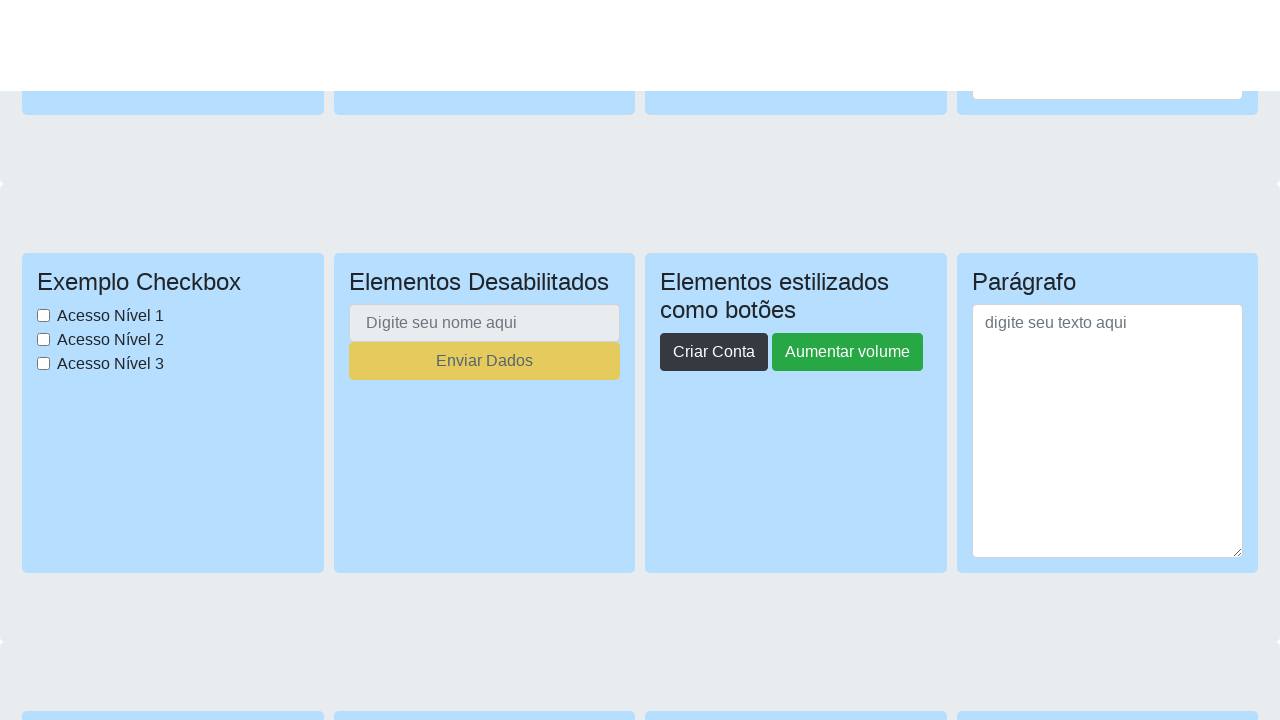

Typed natural text into textarea with character-by-character simulation and 50ms delays on textarea[placeholder='digite seu texto aqui']
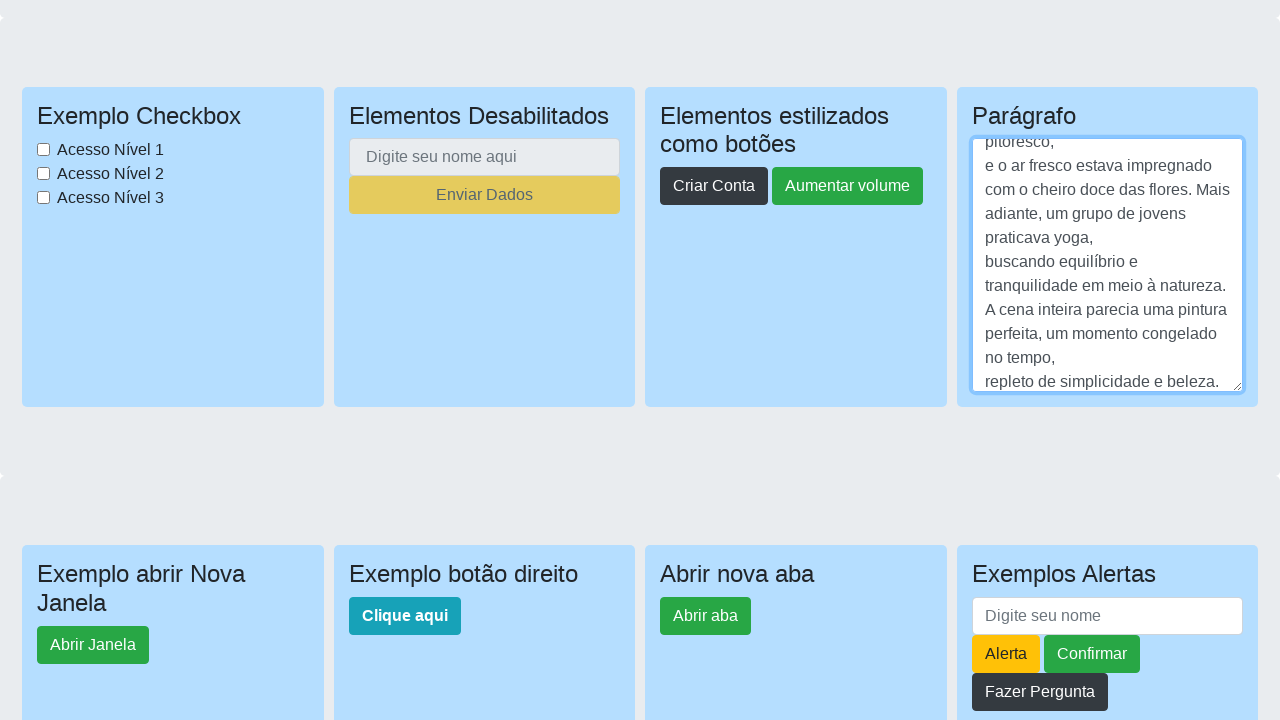

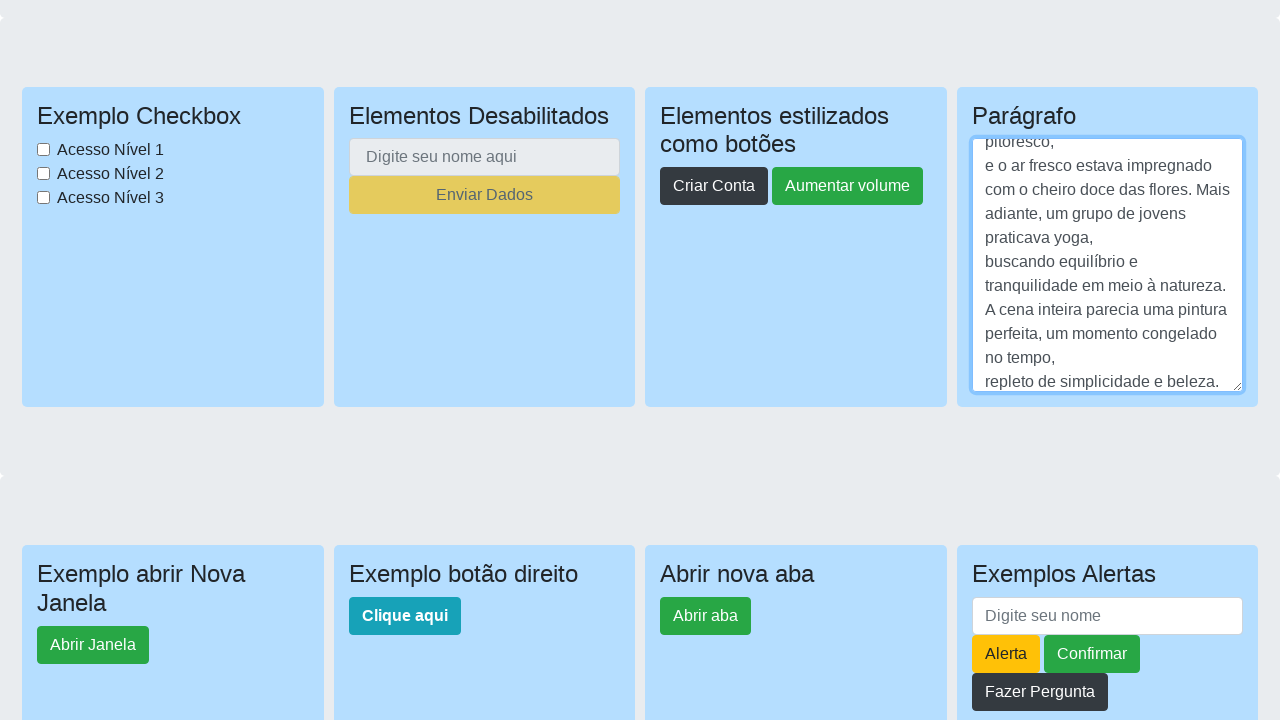